Navigates to the OpenTaps application main page, maximizes the browser window, and verifies the page loads by checking the title.

Starting URL: http://leaftaps.com/opentaps/control/main

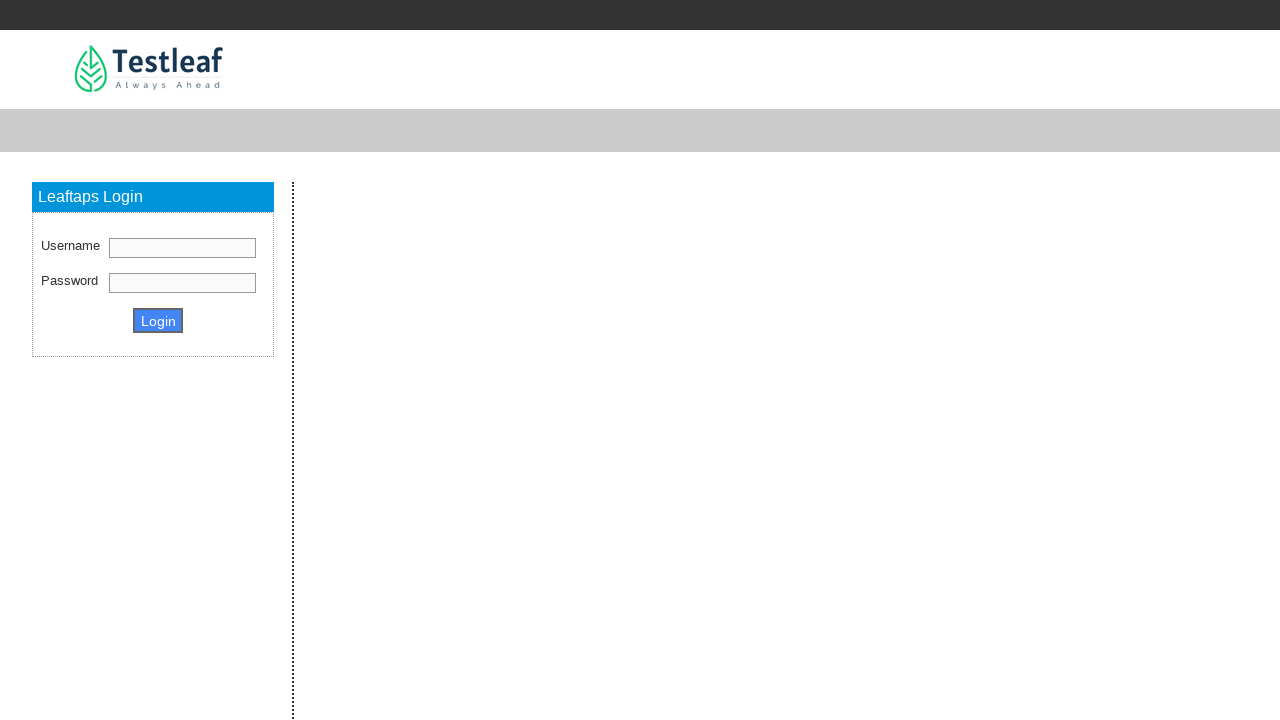

Set viewport size to 1920x1080 to maximize browser window
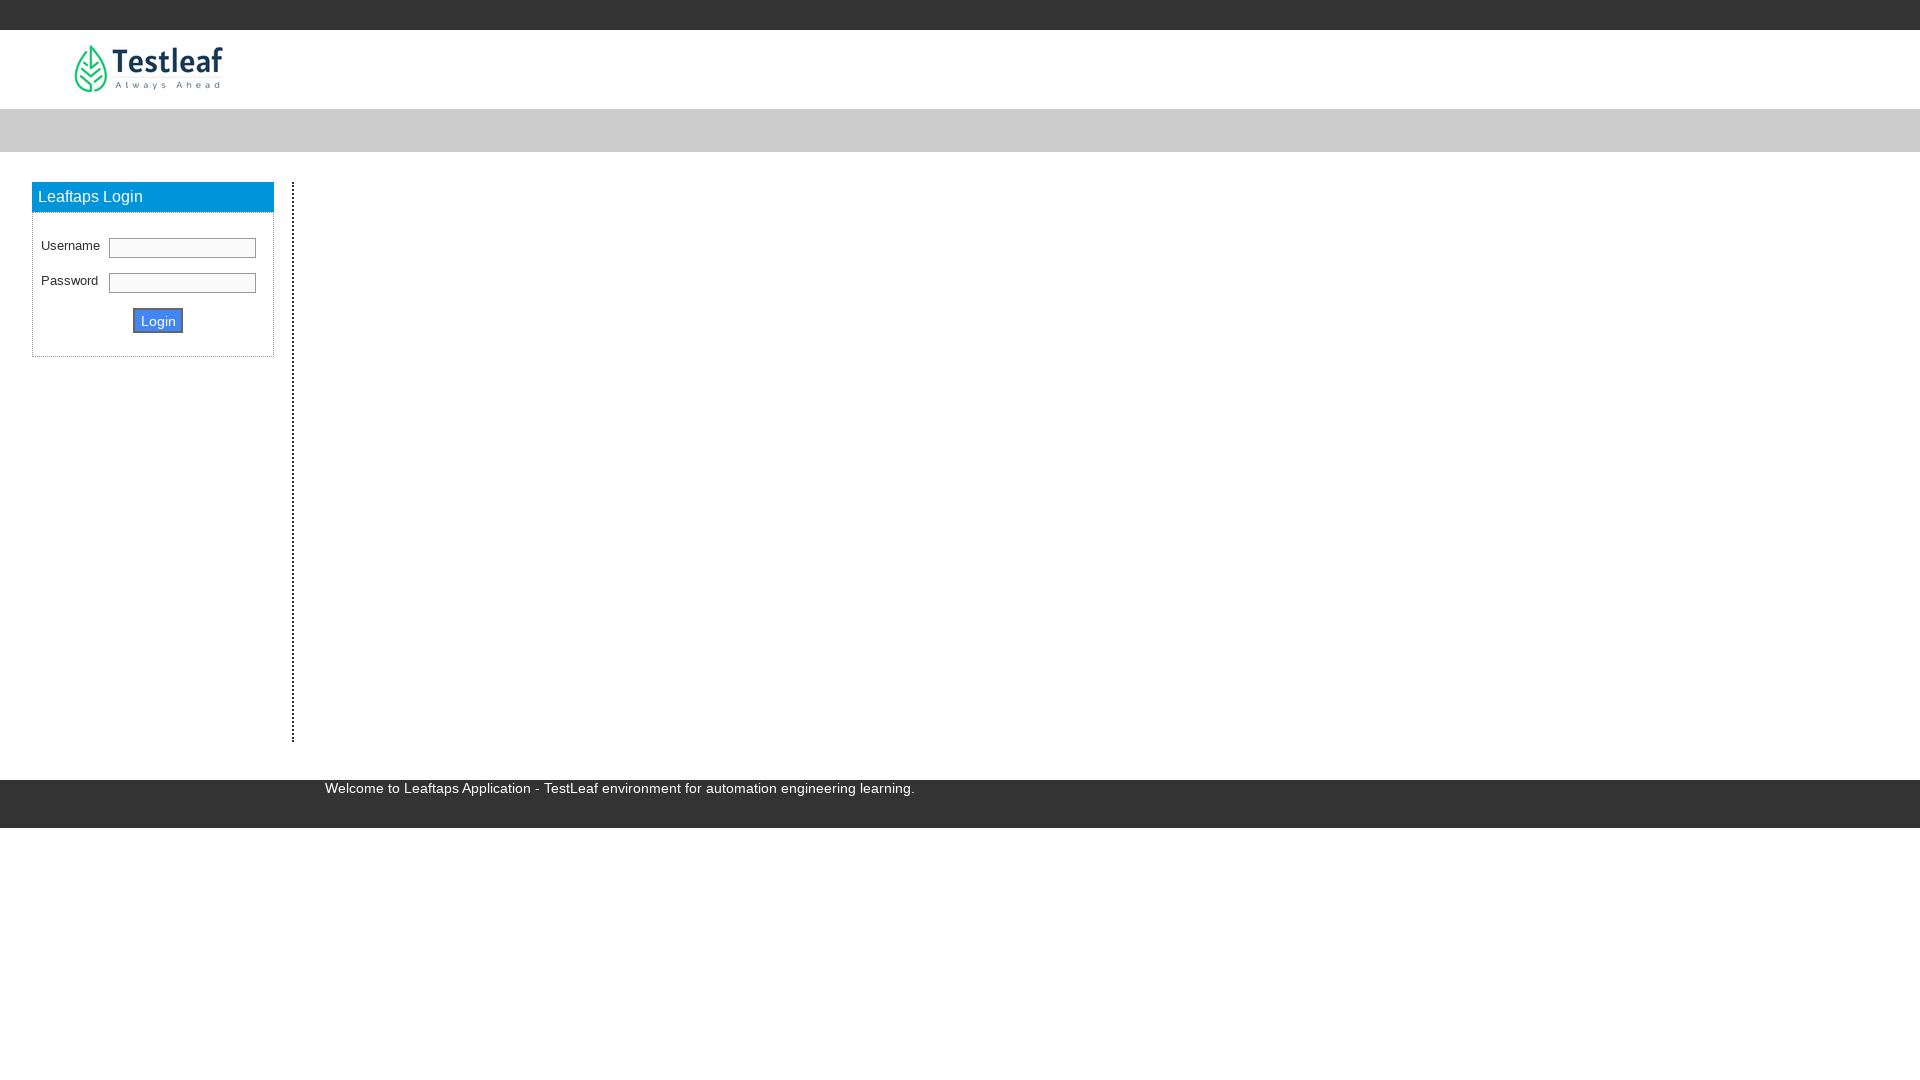

Retrieved page title: Leaftaps - TestLeaf Automation Platform
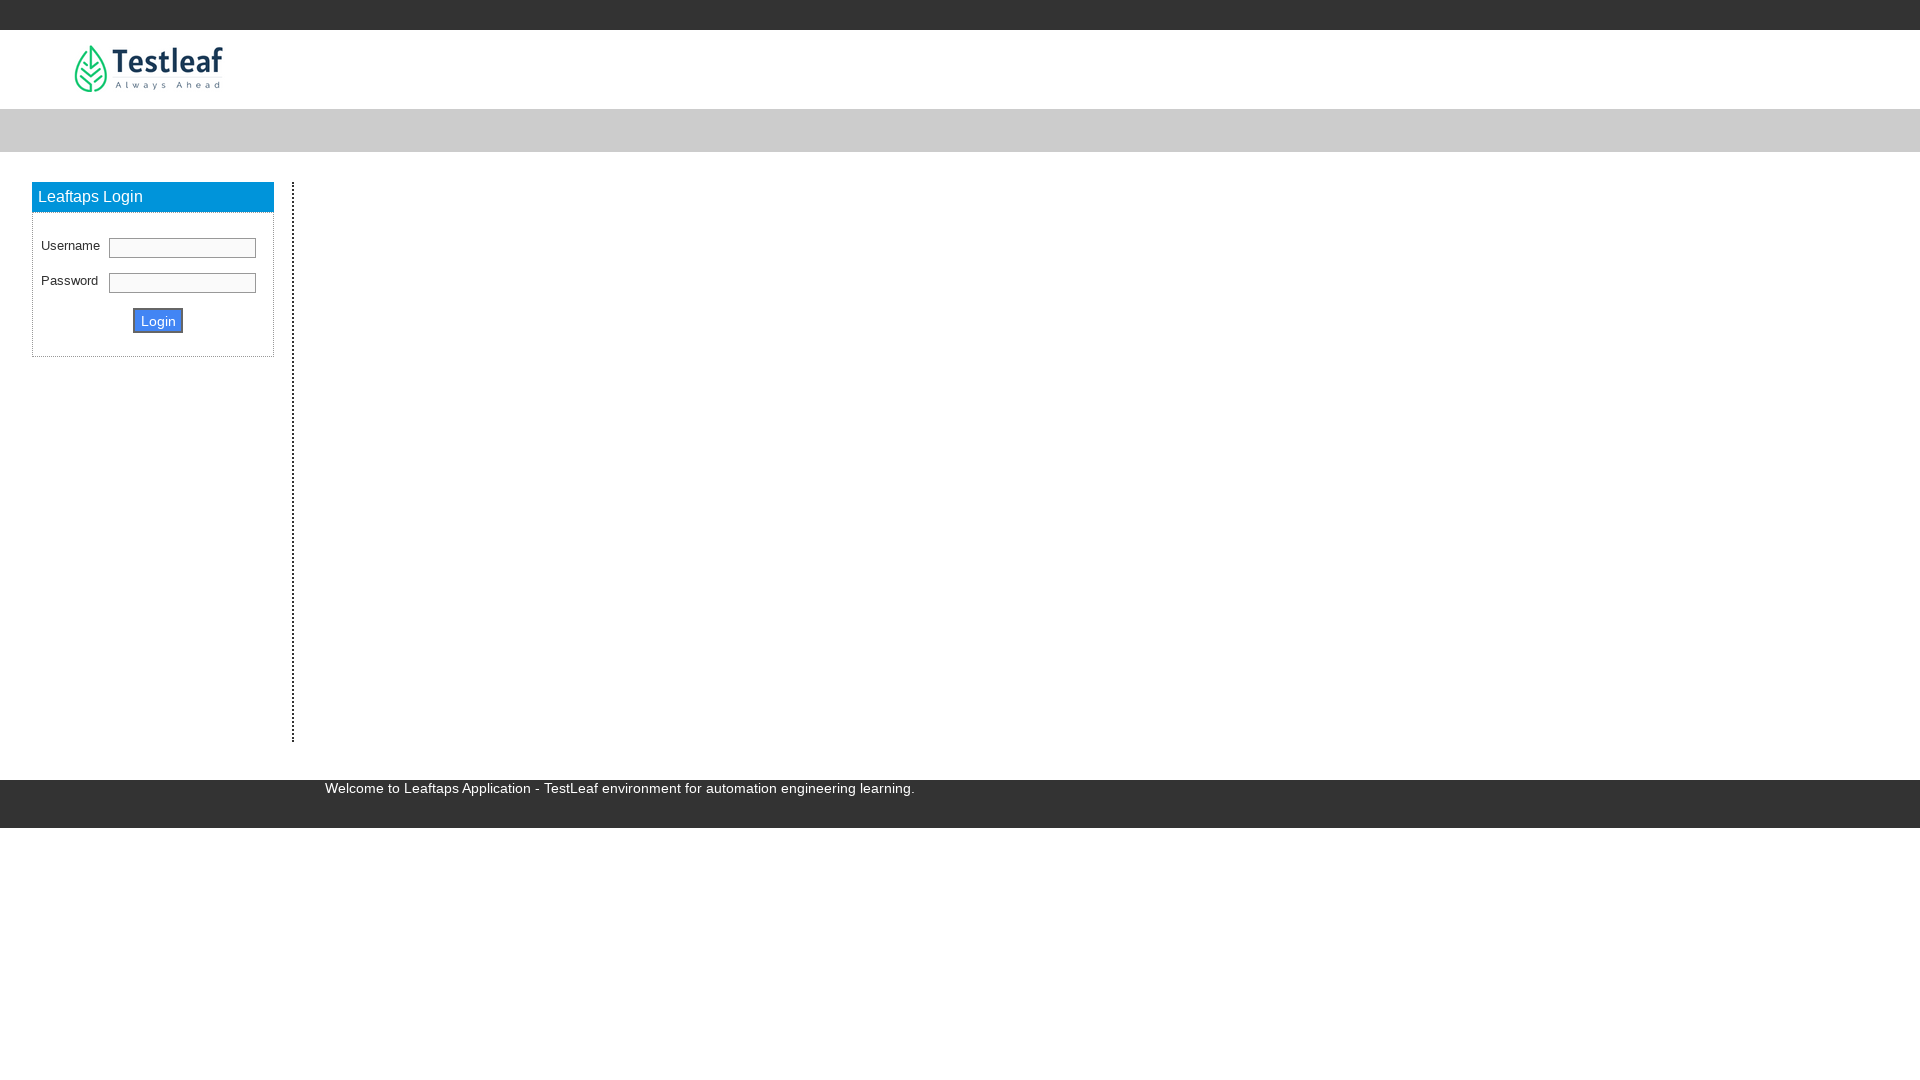

Waited for page to fully load (domcontentloaded state)
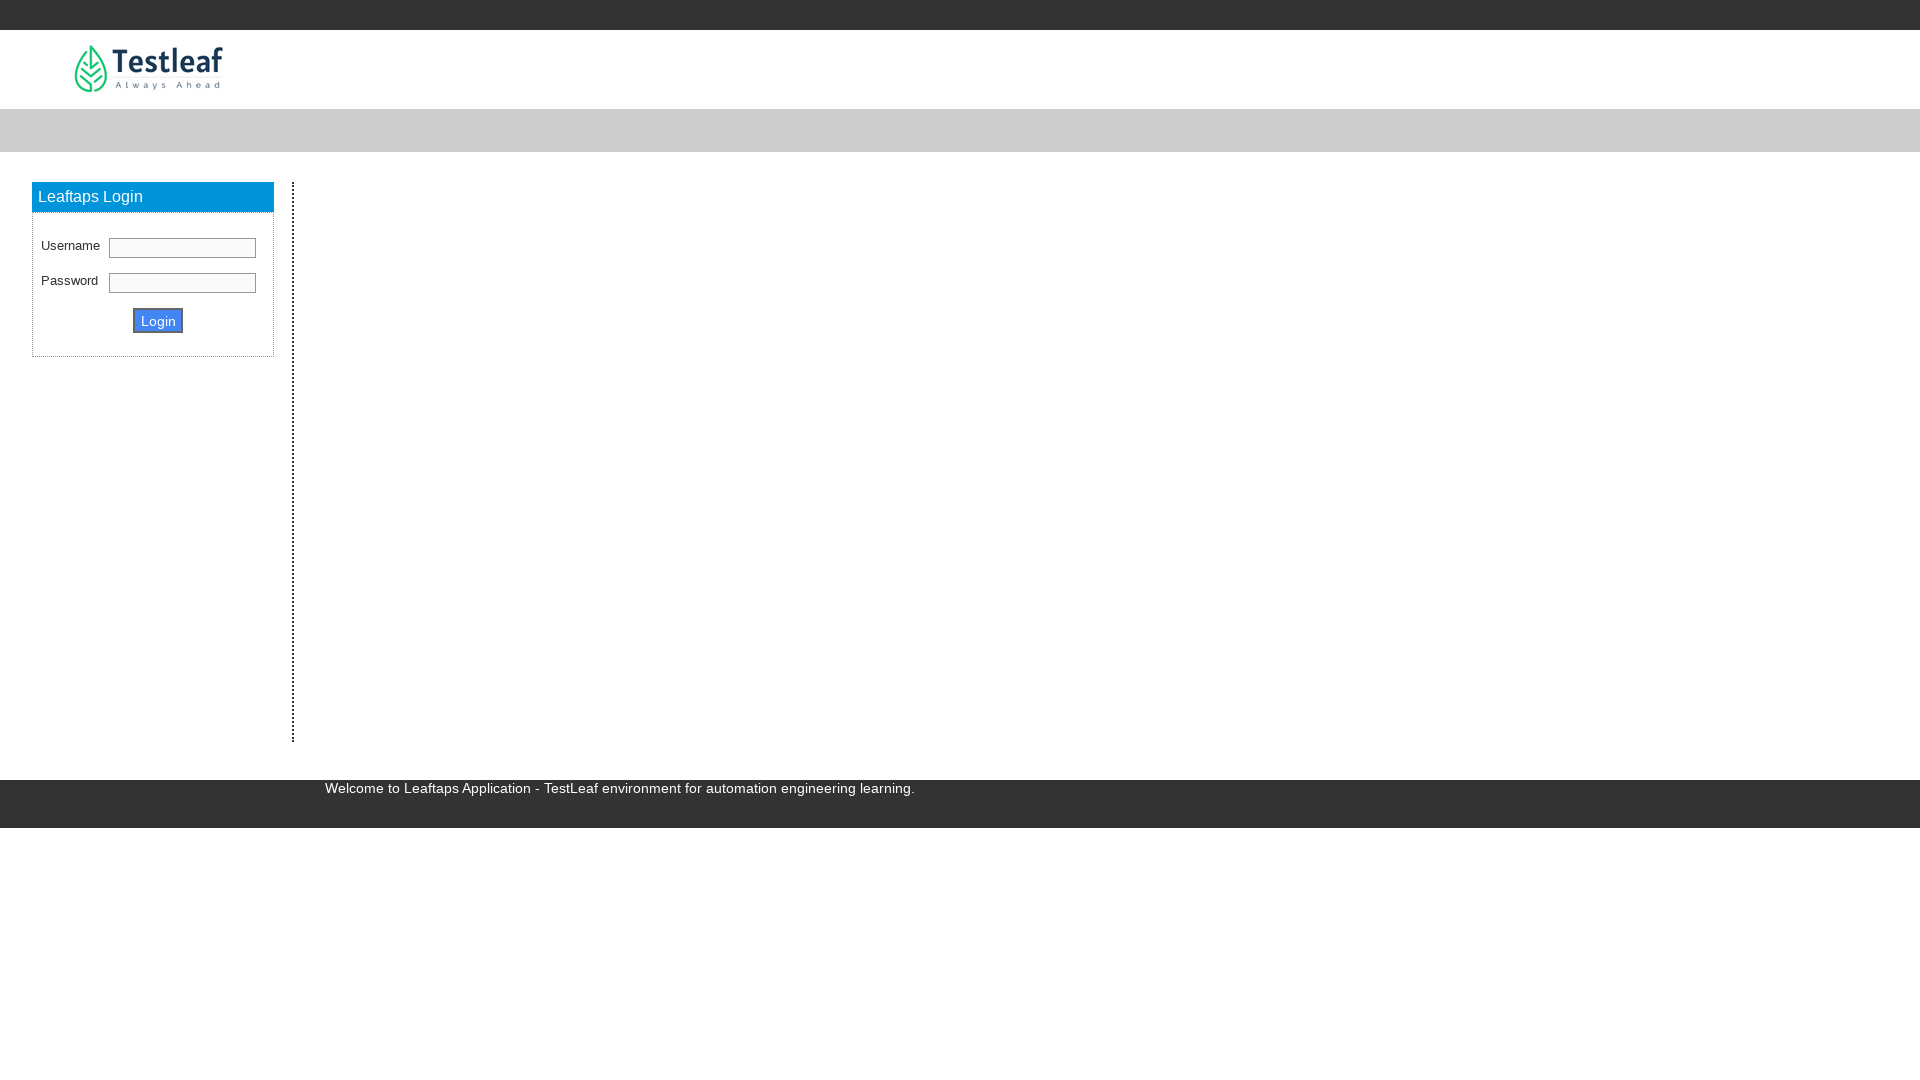

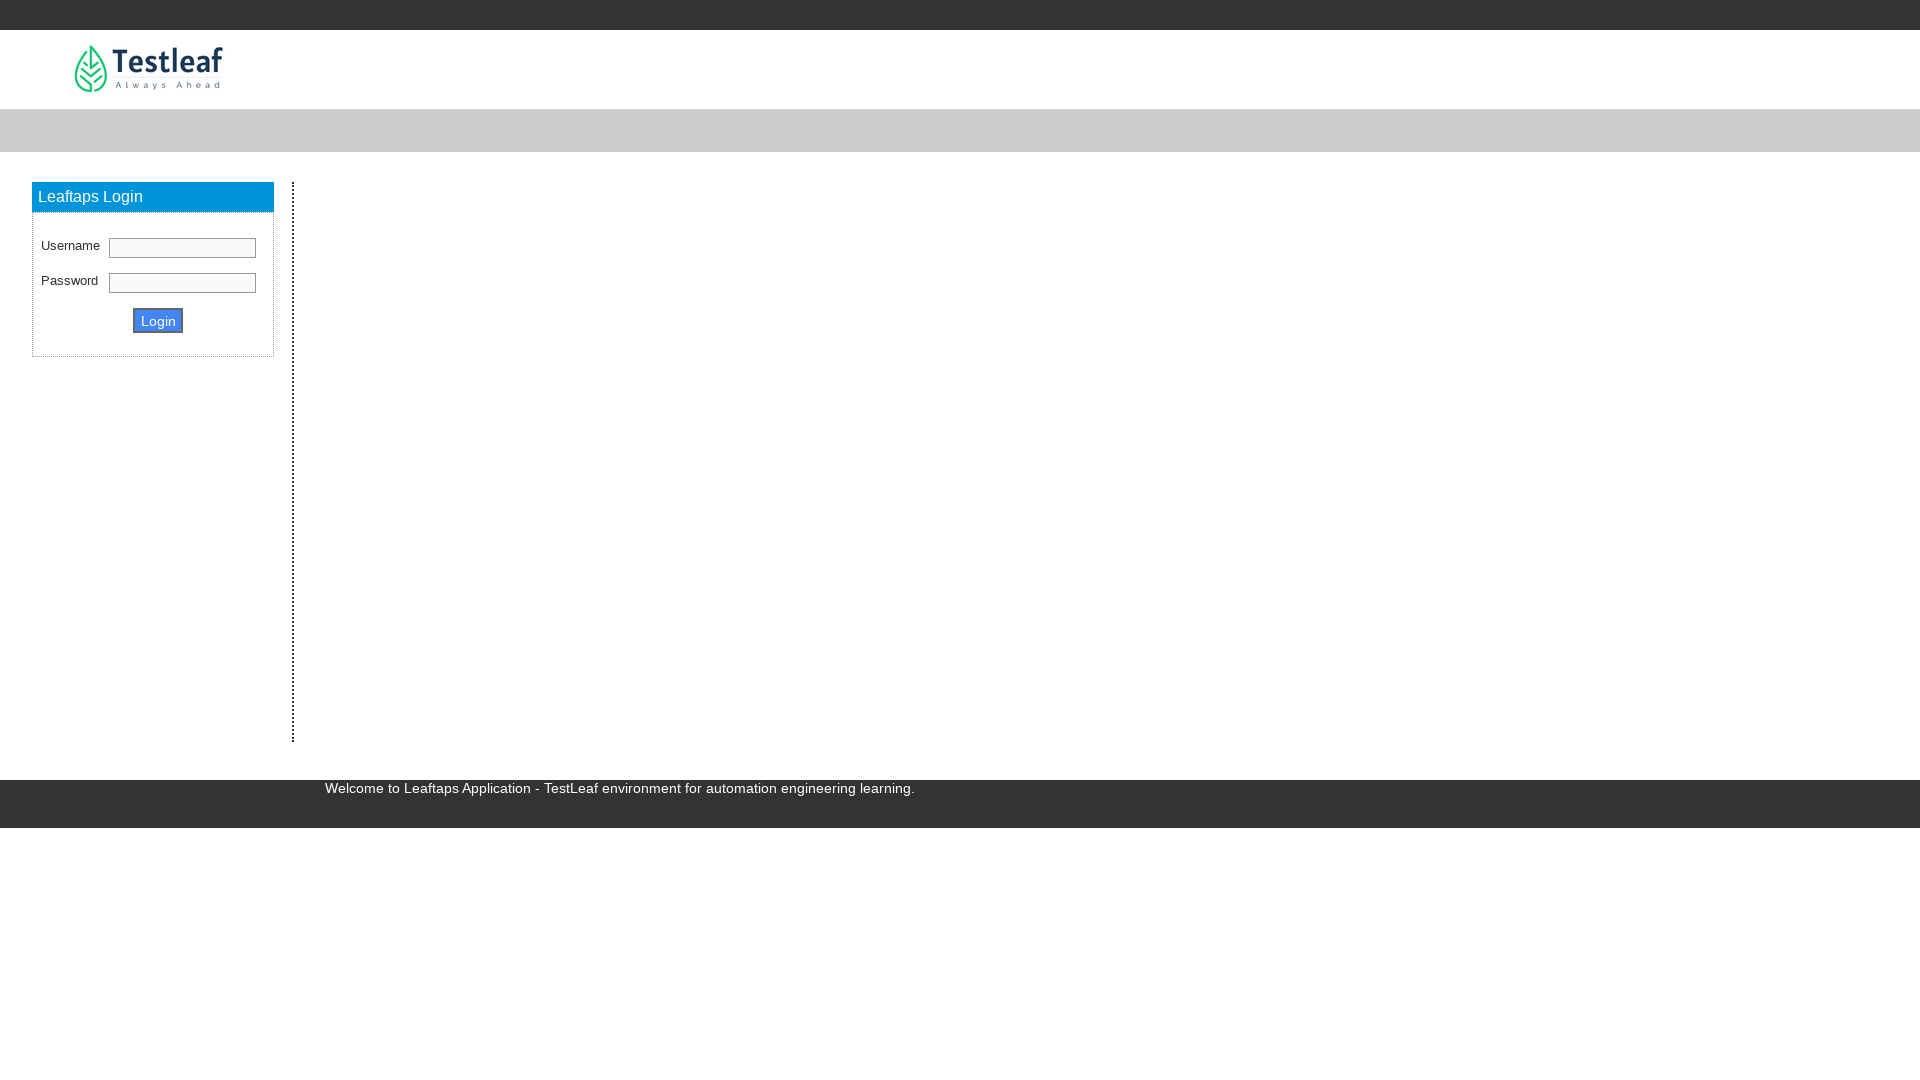